Tests website navigation by finding all links on the homepage and clicking through each one, particularly focusing on the "More Services" link with navigation verification

Starting URL: http://zero.webappsecurity.com/

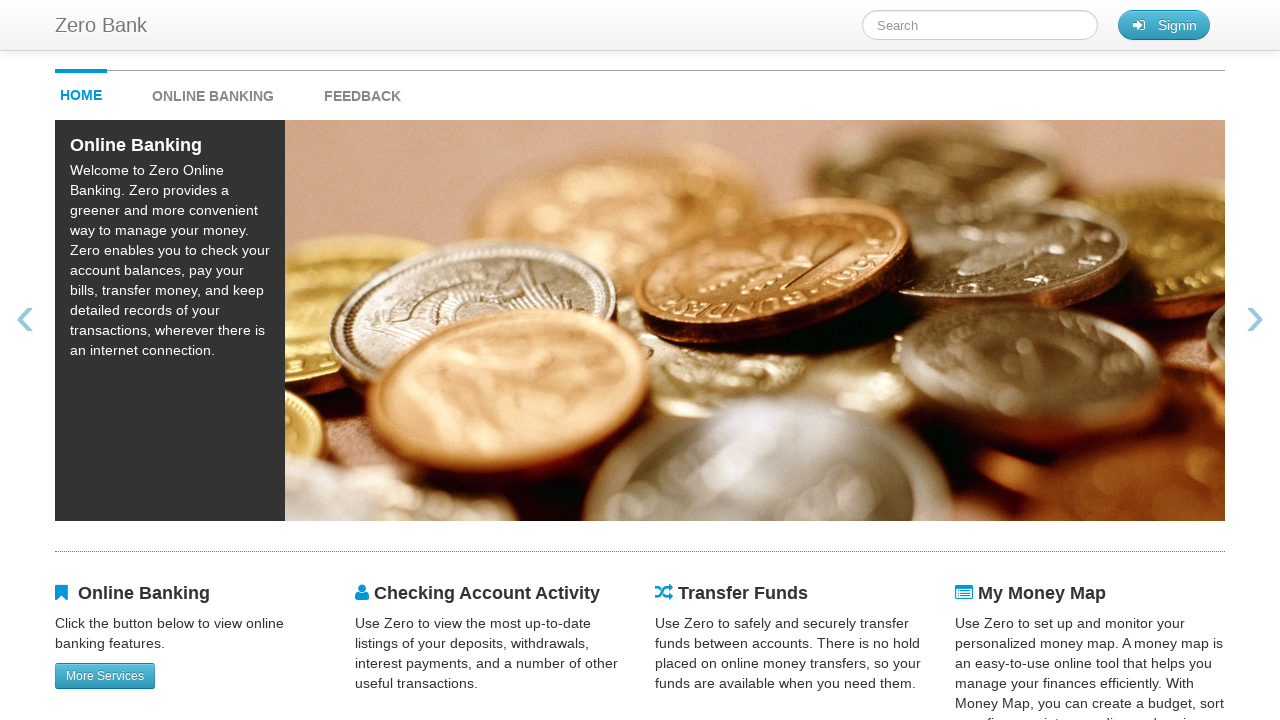

Verified page title is 'Zero - Personal Banking - Loans - Credit Cards'
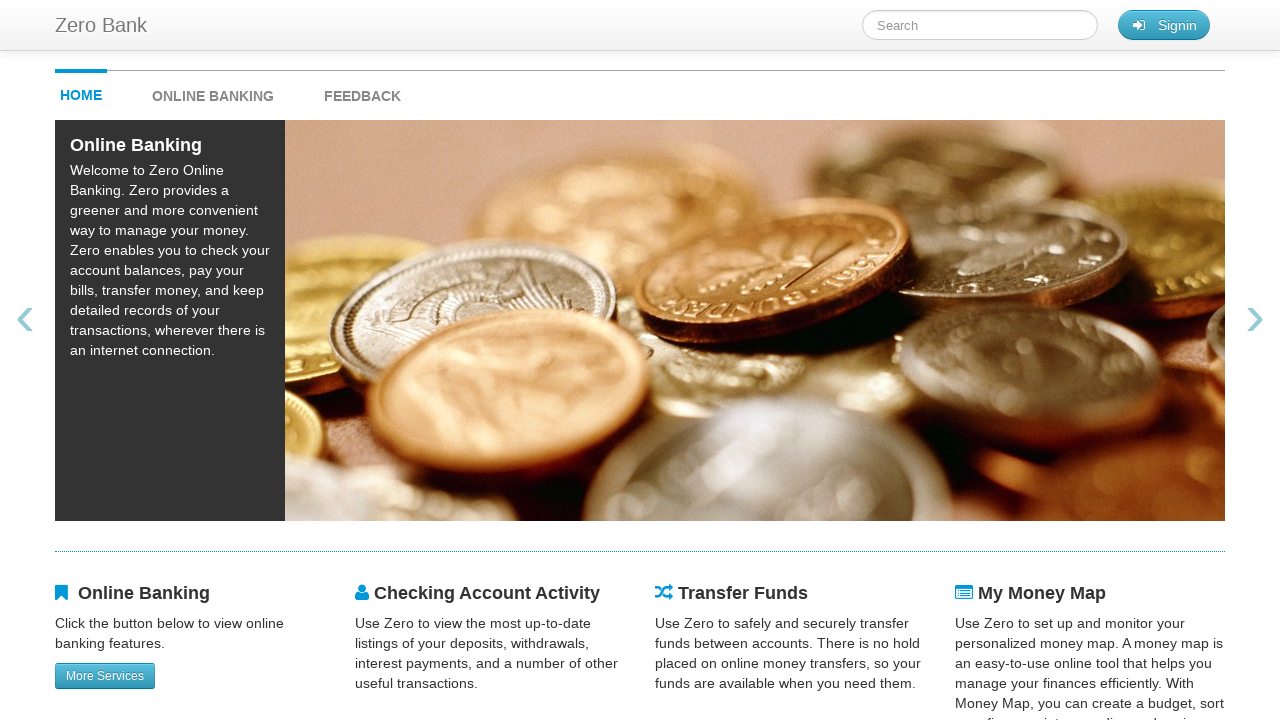

Located all links on the homepage
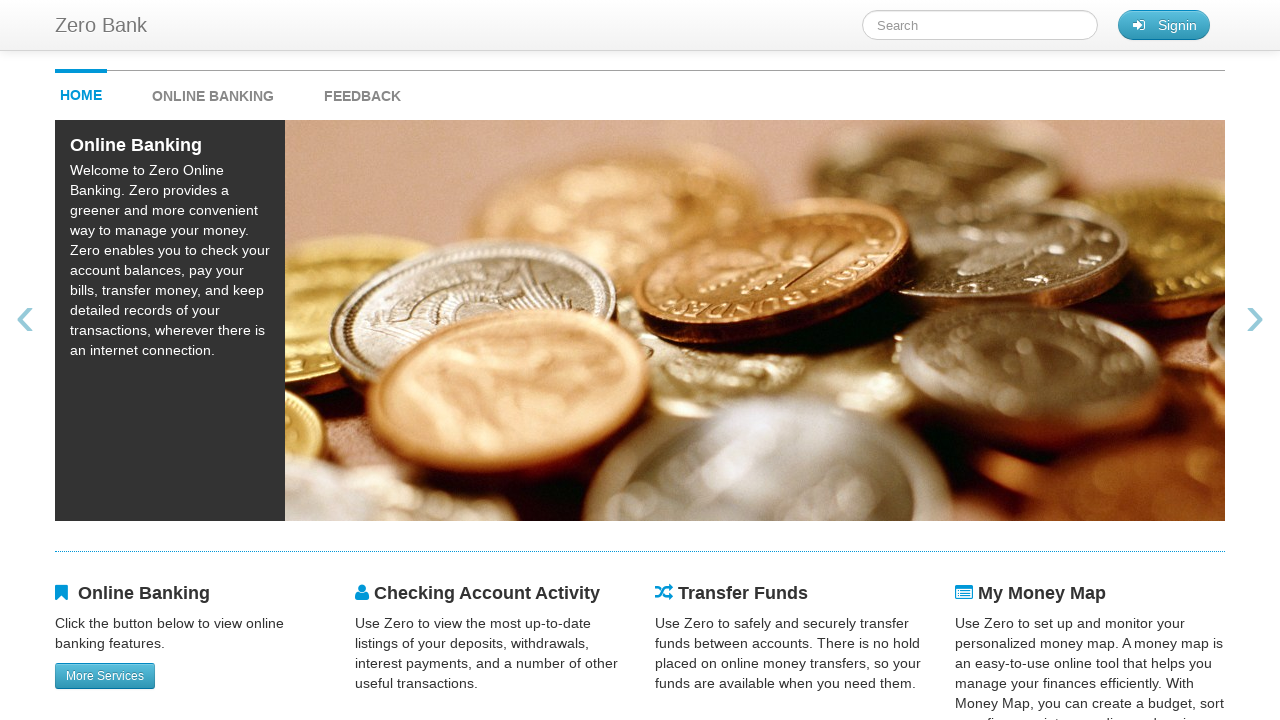

Extracted 6 link texts from the page
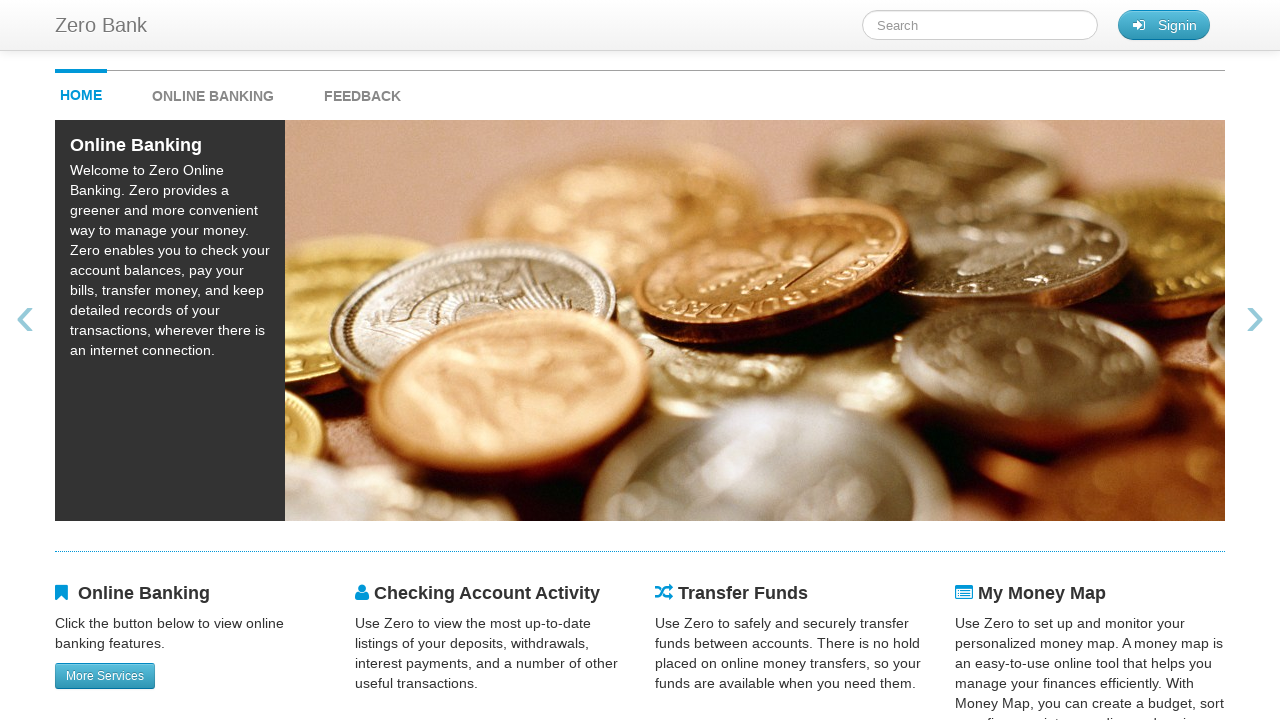

Clicked link 'Zero Bank' at (101, 25) on text=Zero Bank
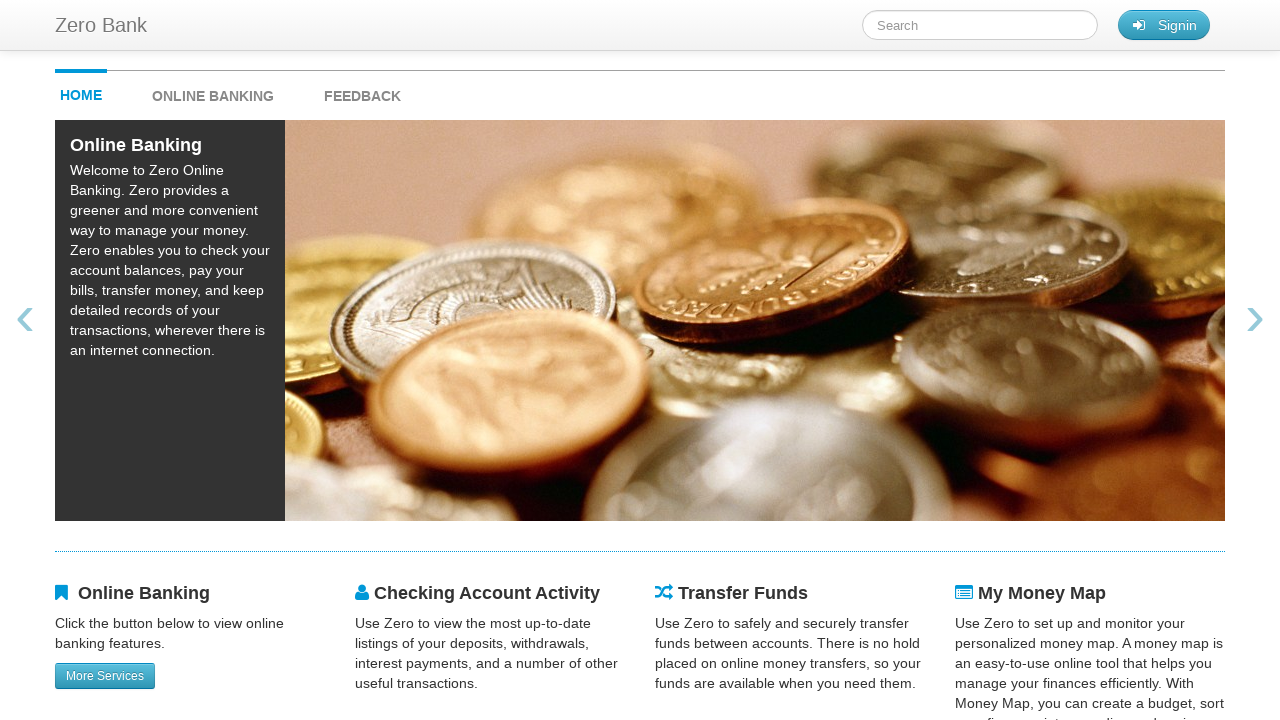

Page loaded after clicking 'Zero Bank'
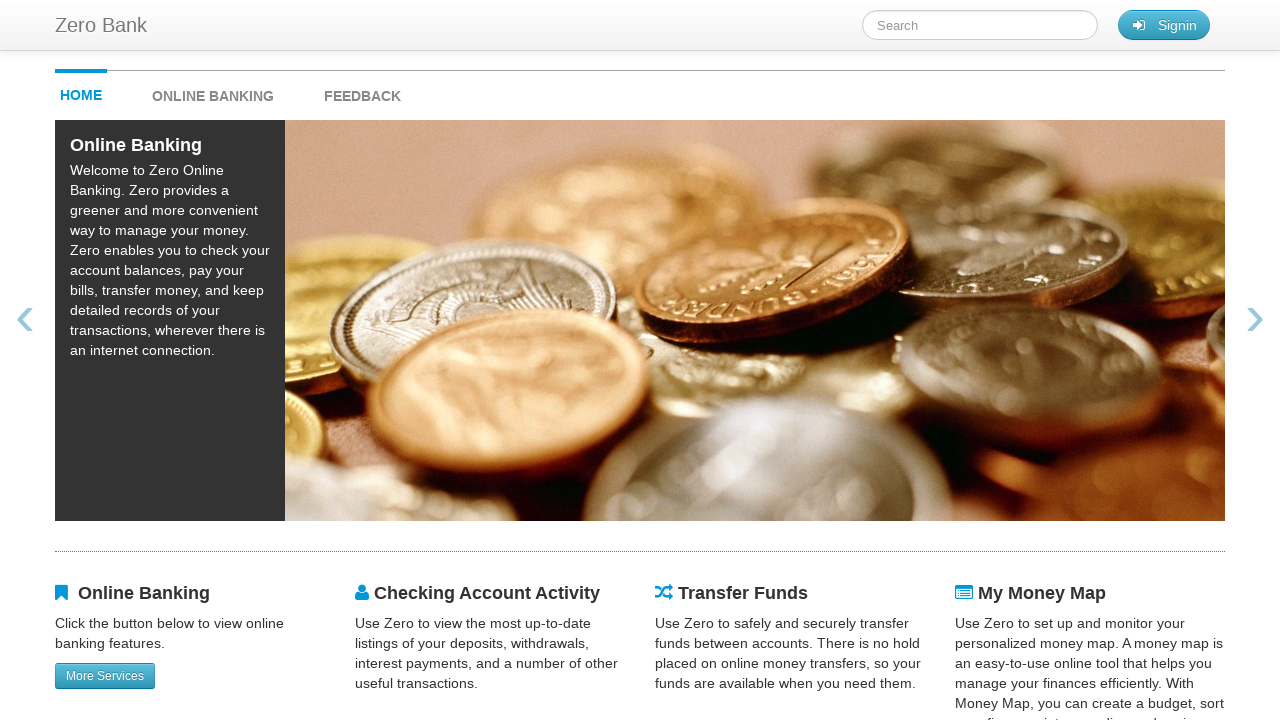

Clicked link '‹' at (25, 320) on text=‹
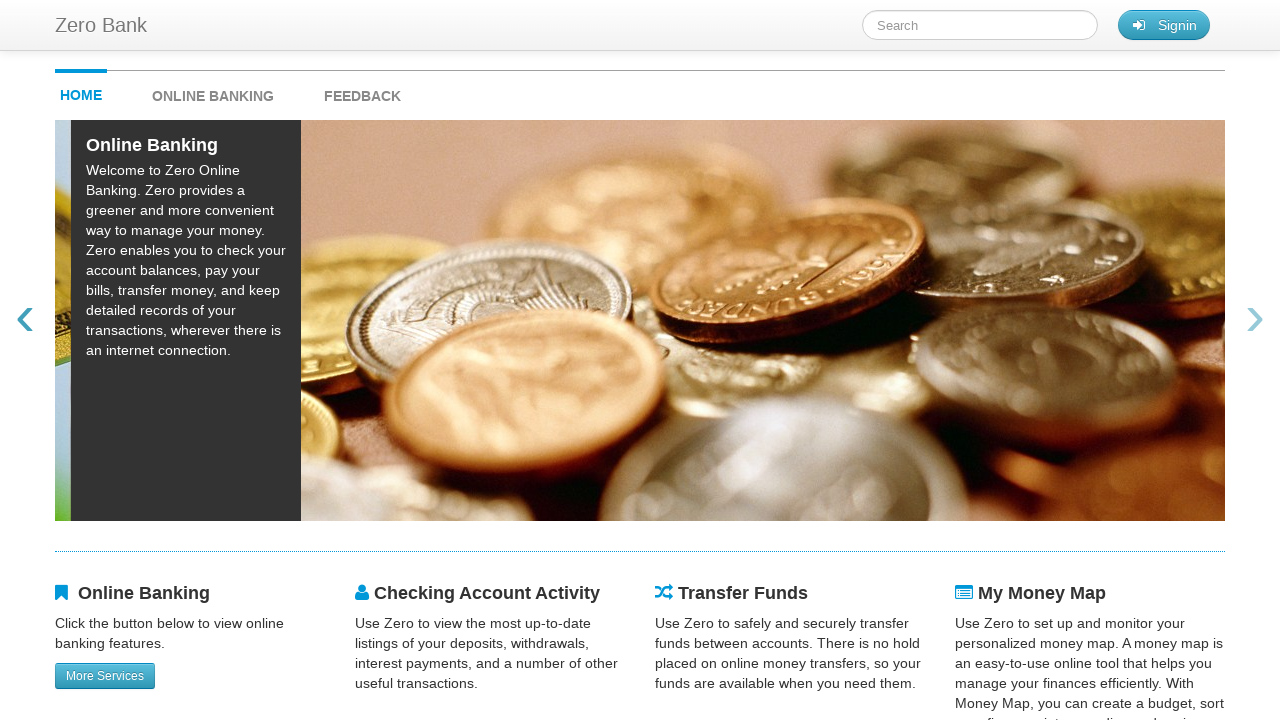

Page loaded after clicking '‹'
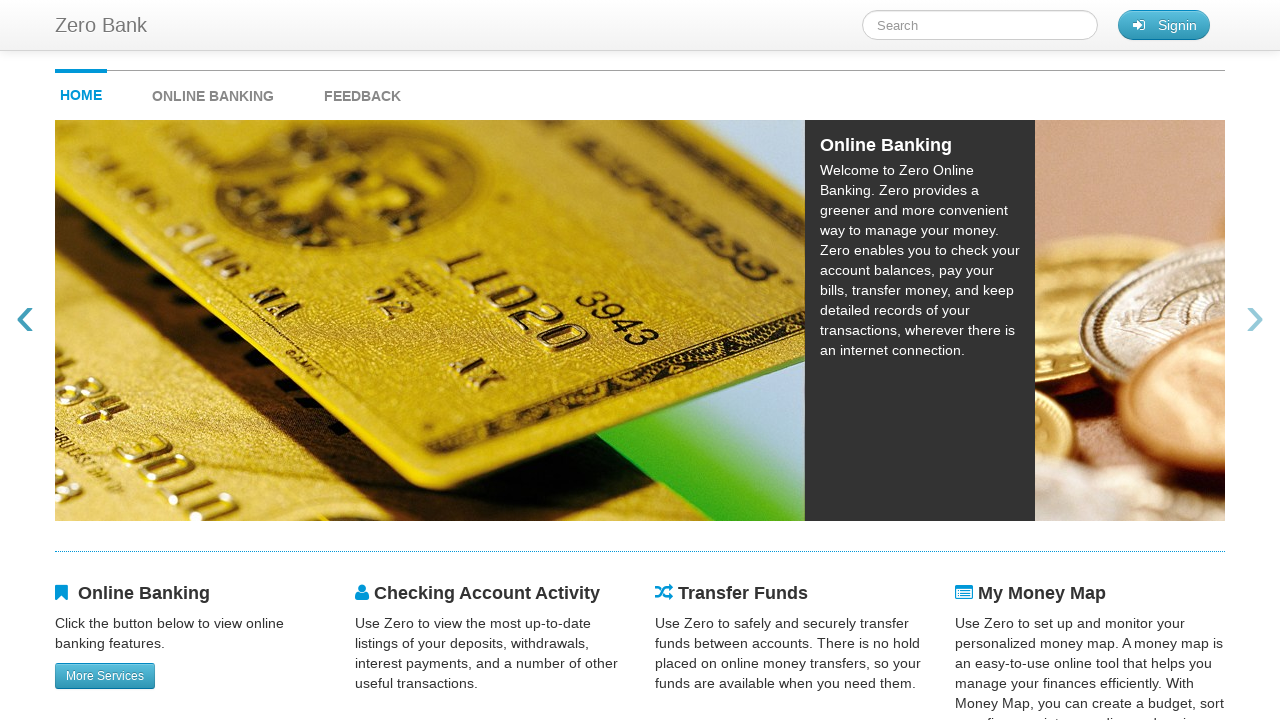

Clicked link '›' at (1255, 320) on text=›
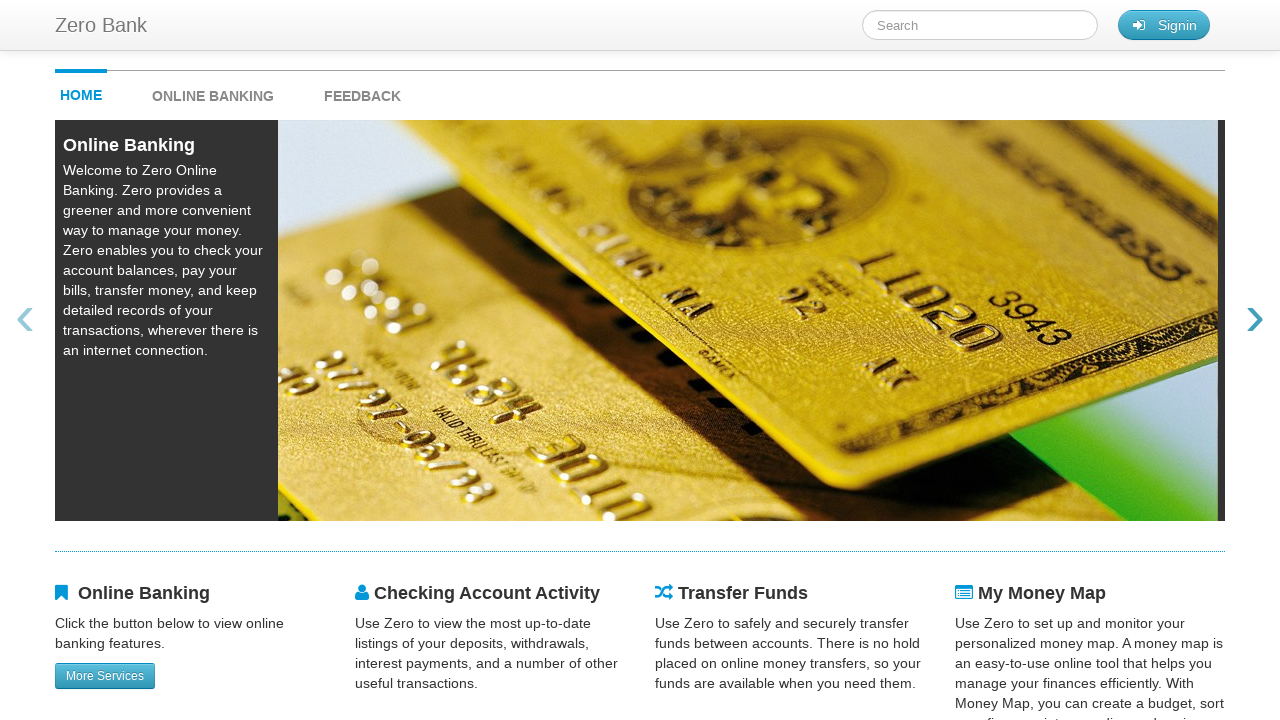

Page loaded after clicking '›'
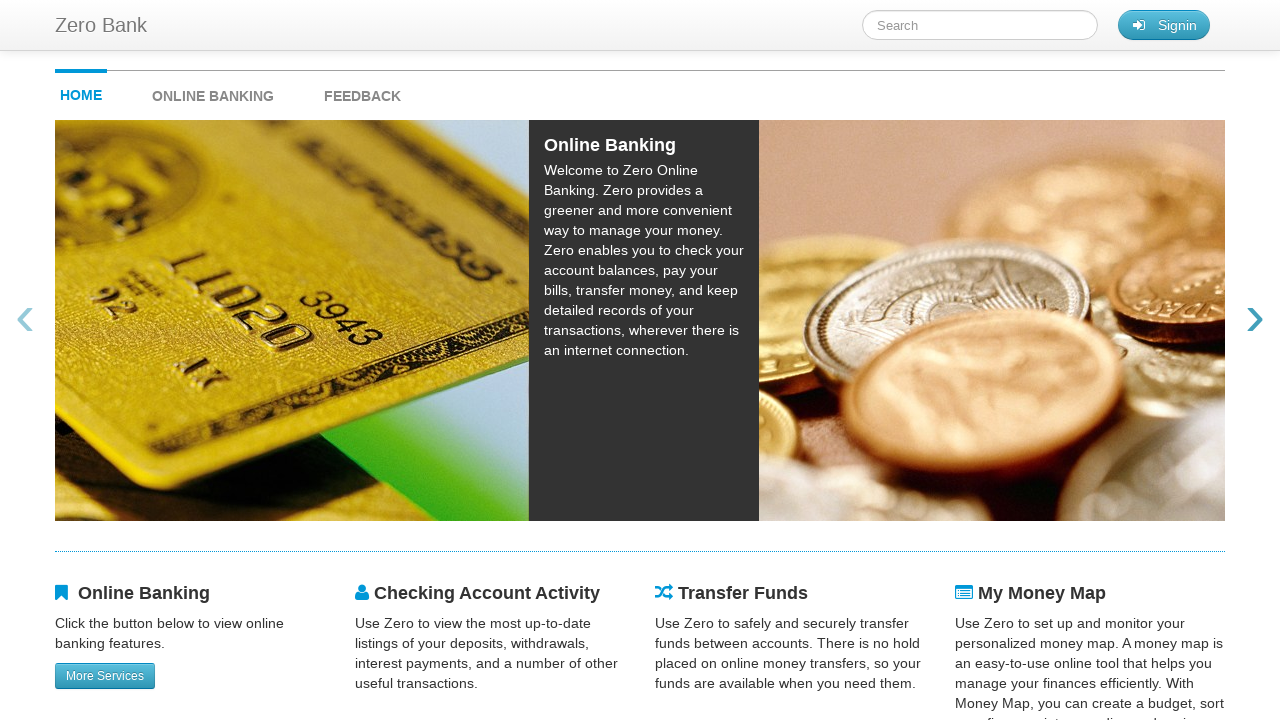

Clicked 'More Services' link at (105, 676) on text=More Services
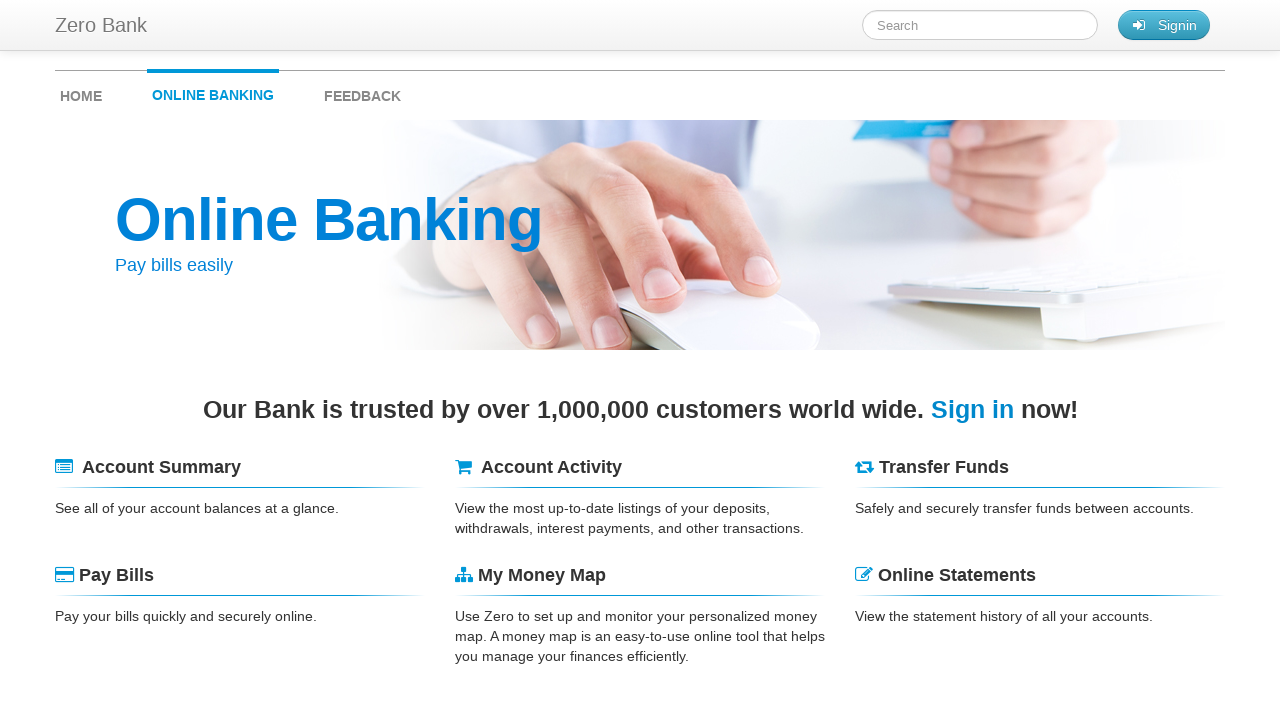

Navigated back to homepage
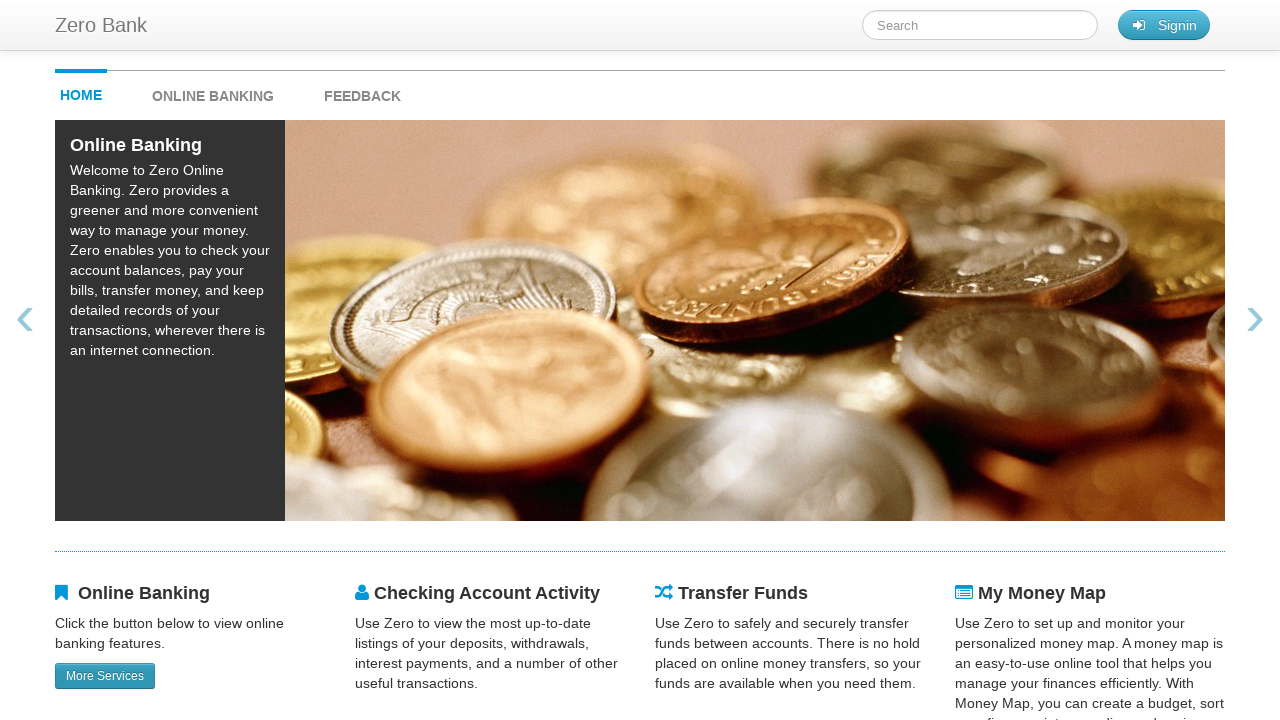

Waited for page to reach network idle state
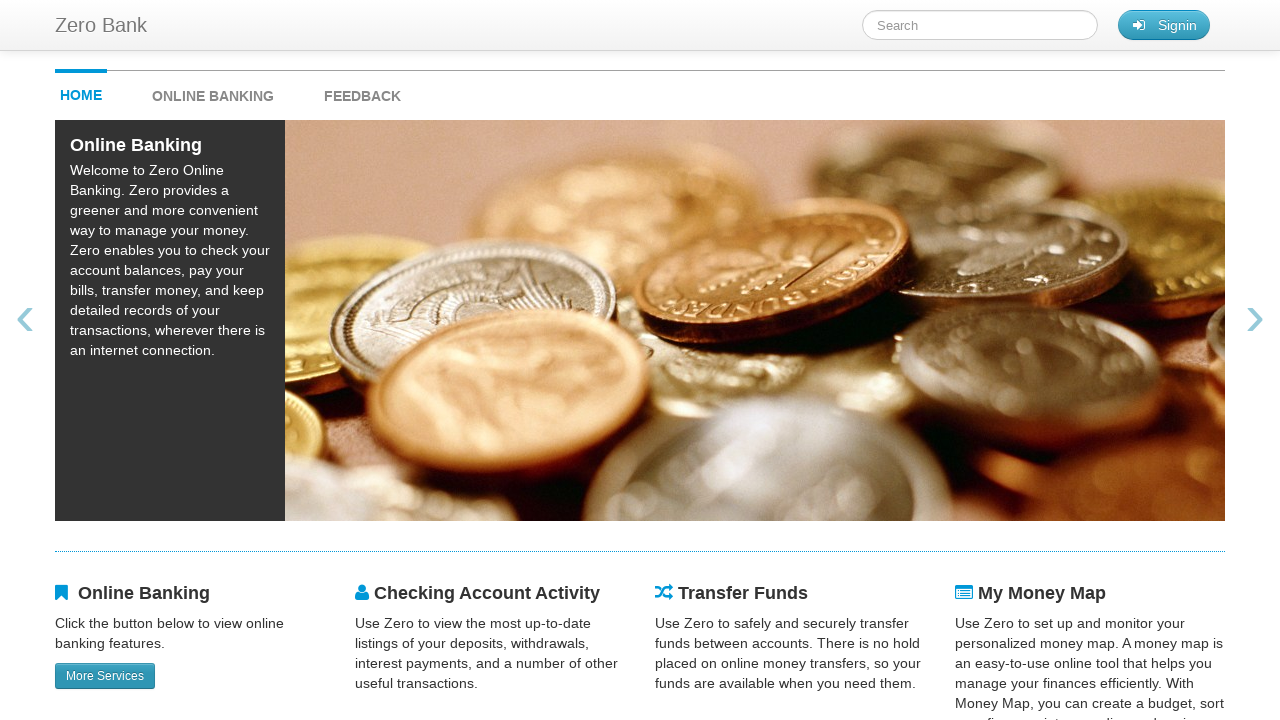

Verified we're back on homepage after clicking 'More Services'
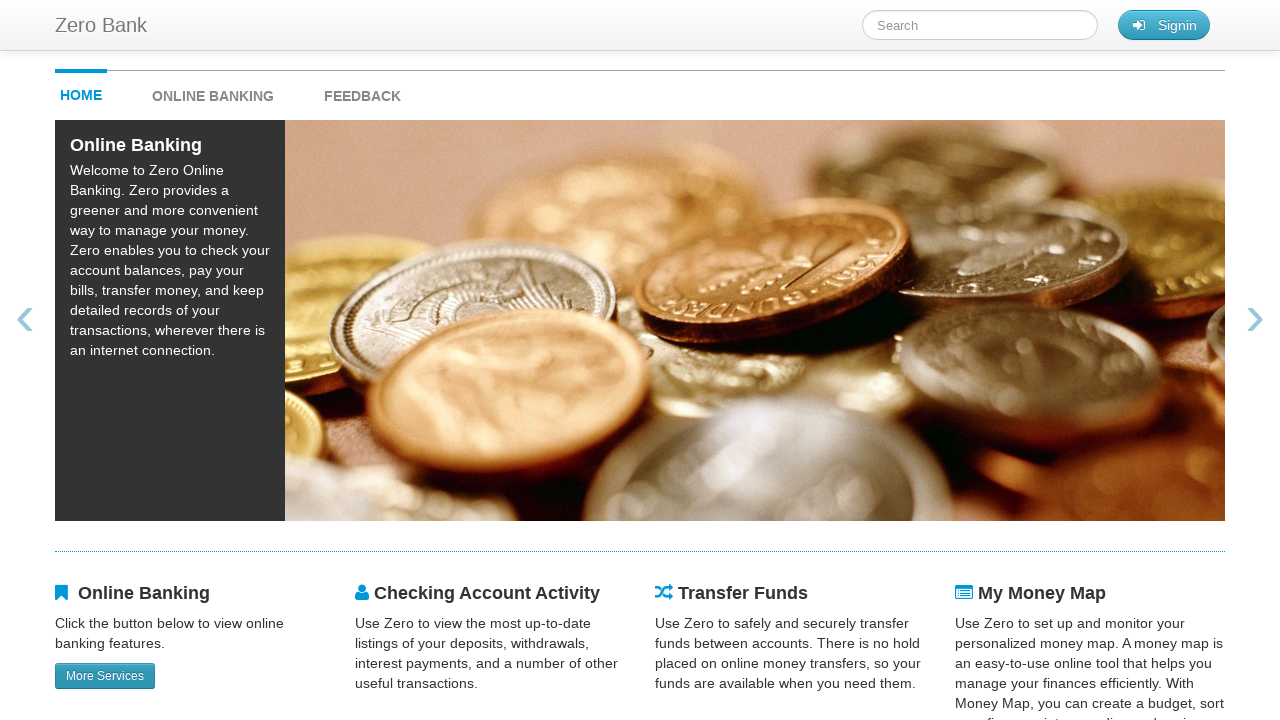

Clicked link 'https://www.microfocus.com/about/legal/#privacy' at (994, 619) on text=https://www.microfocus.com/about/legal/#privacy
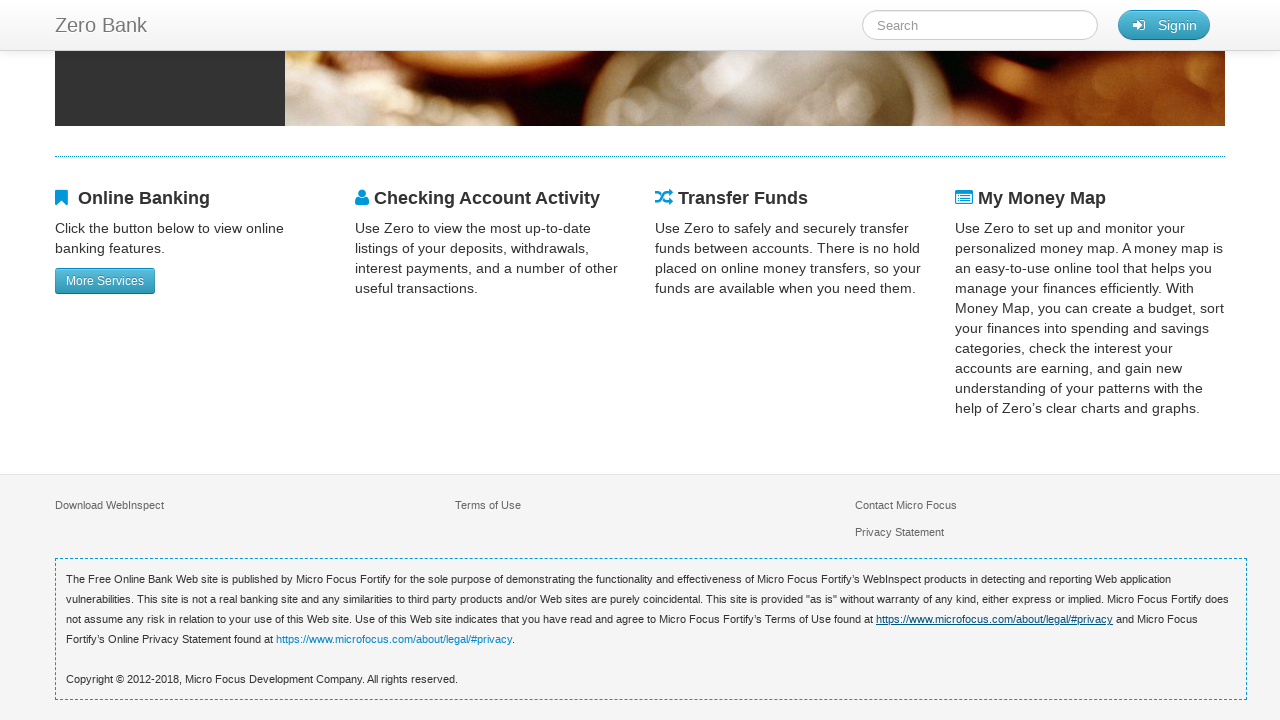

Page loaded after clicking 'https://www.microfocus.com/about/legal/#privacy'
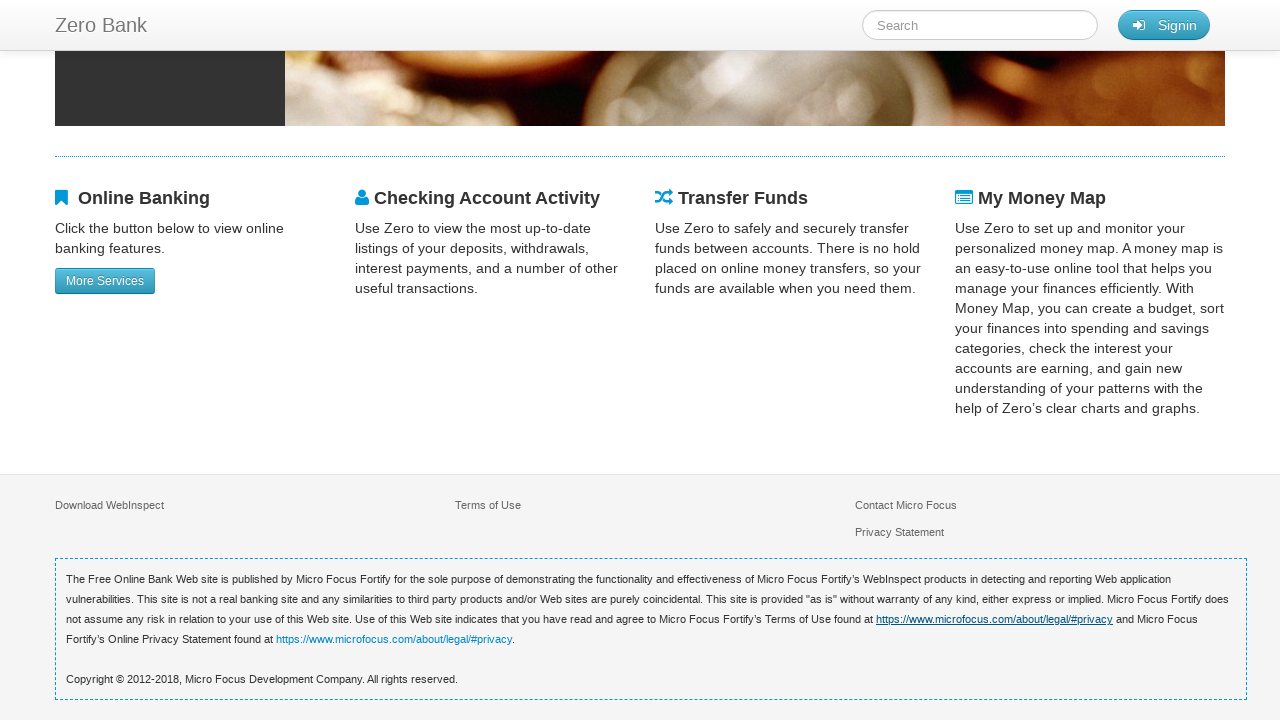

Clicked link 'https://www.microfocus.com/about/legal/#privacy' at (994, 619) on text=https://www.microfocus.com/about/legal/#privacy
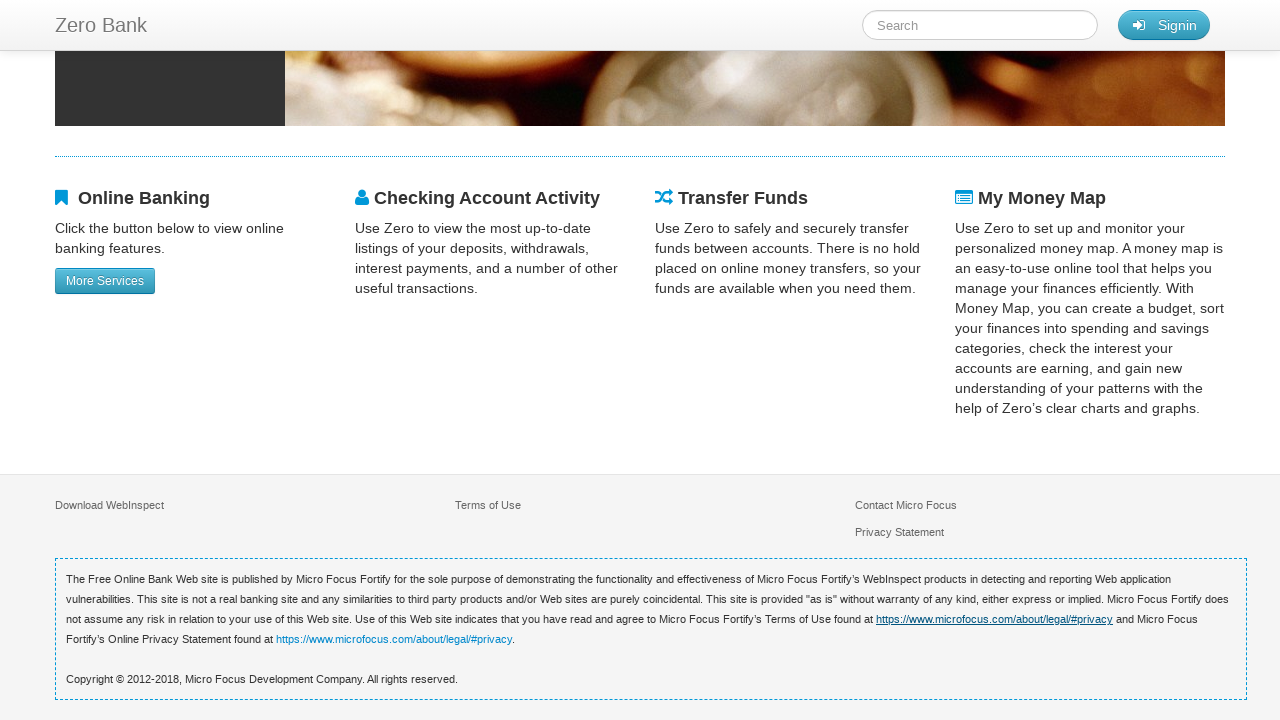

Page loaded after clicking 'https://www.microfocus.com/about/legal/#privacy'
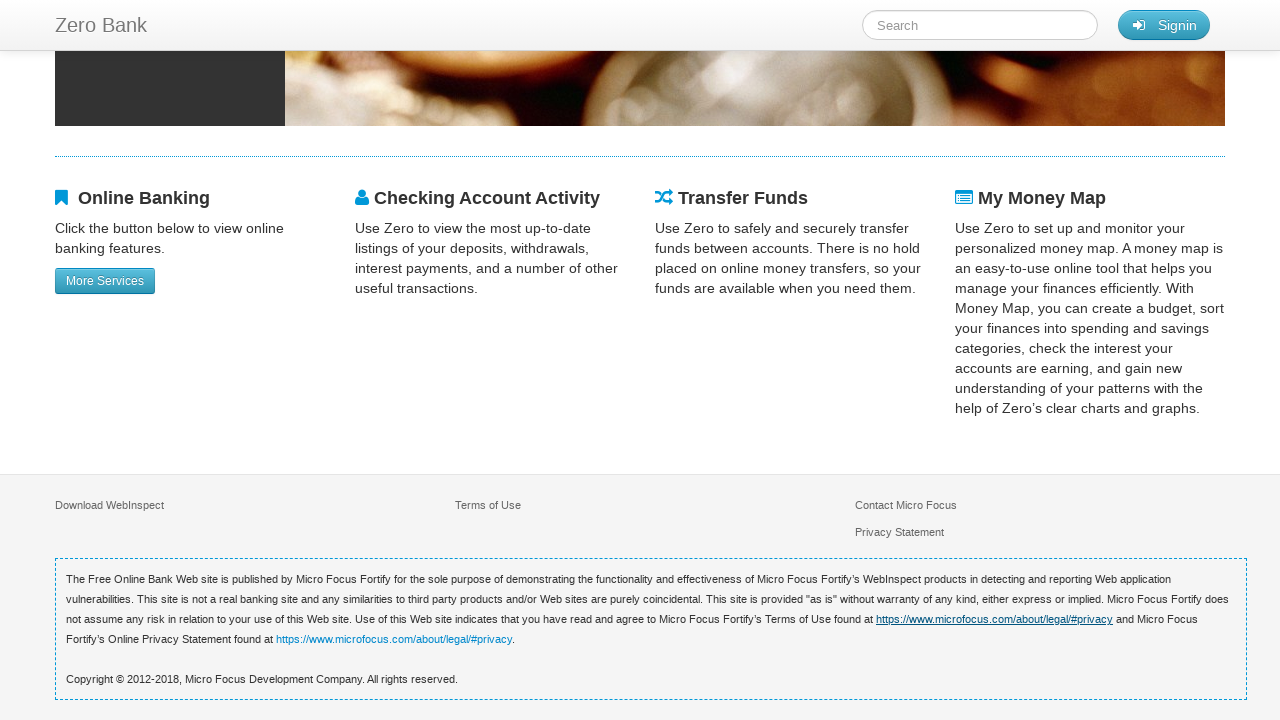

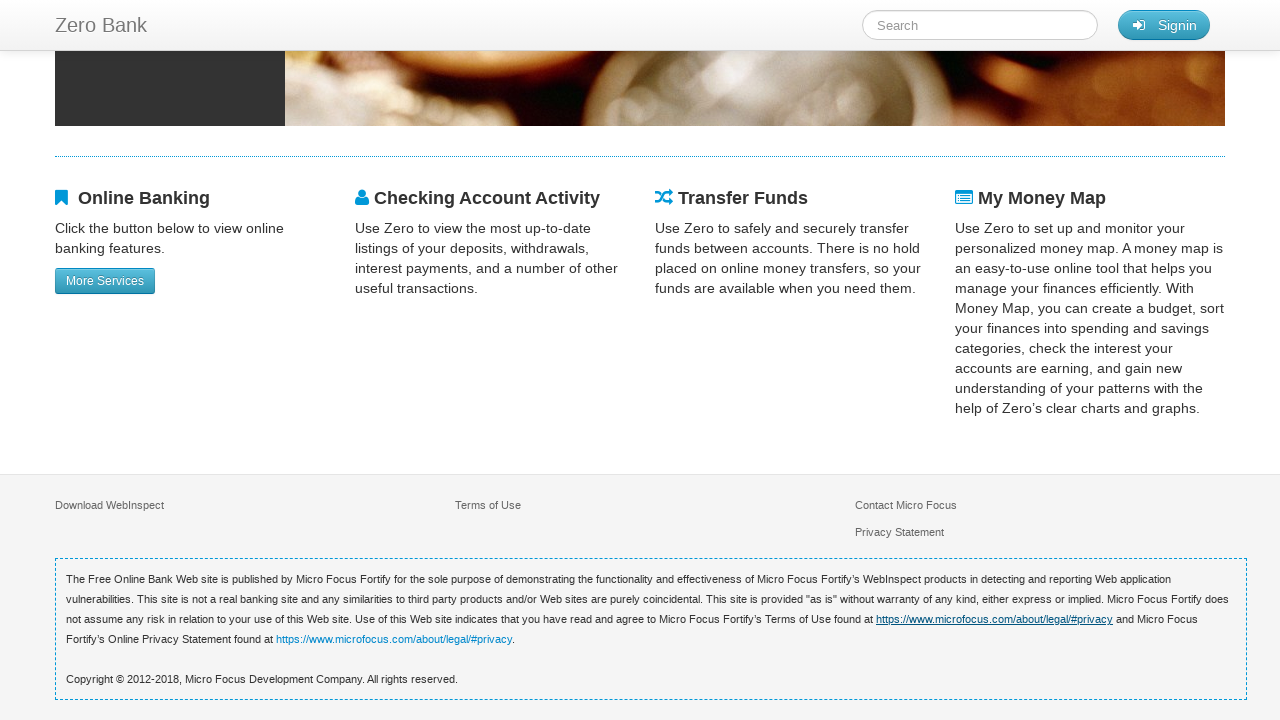